Tests registration form validation when confirm email doesn't match the email field

Starting URL: https://alada.vn/tai-khoan/dang-ky.html

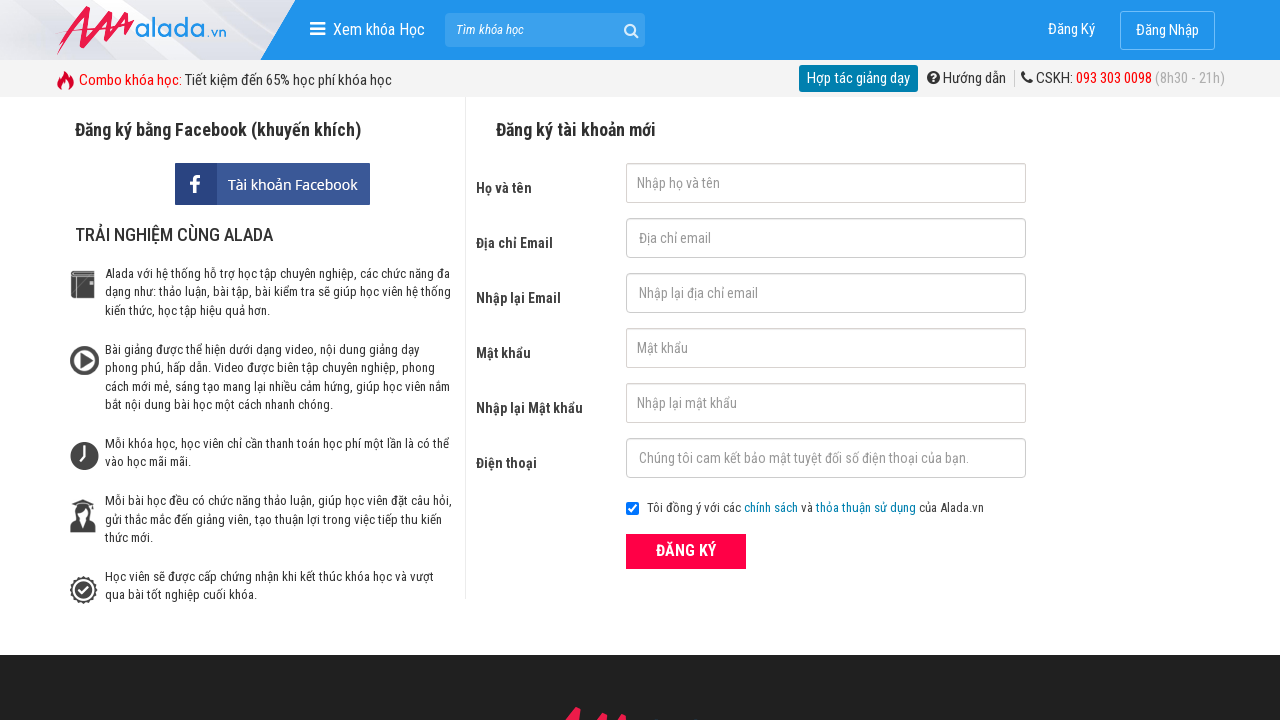

Filled first name field with 'Lena' on #txtFirstname
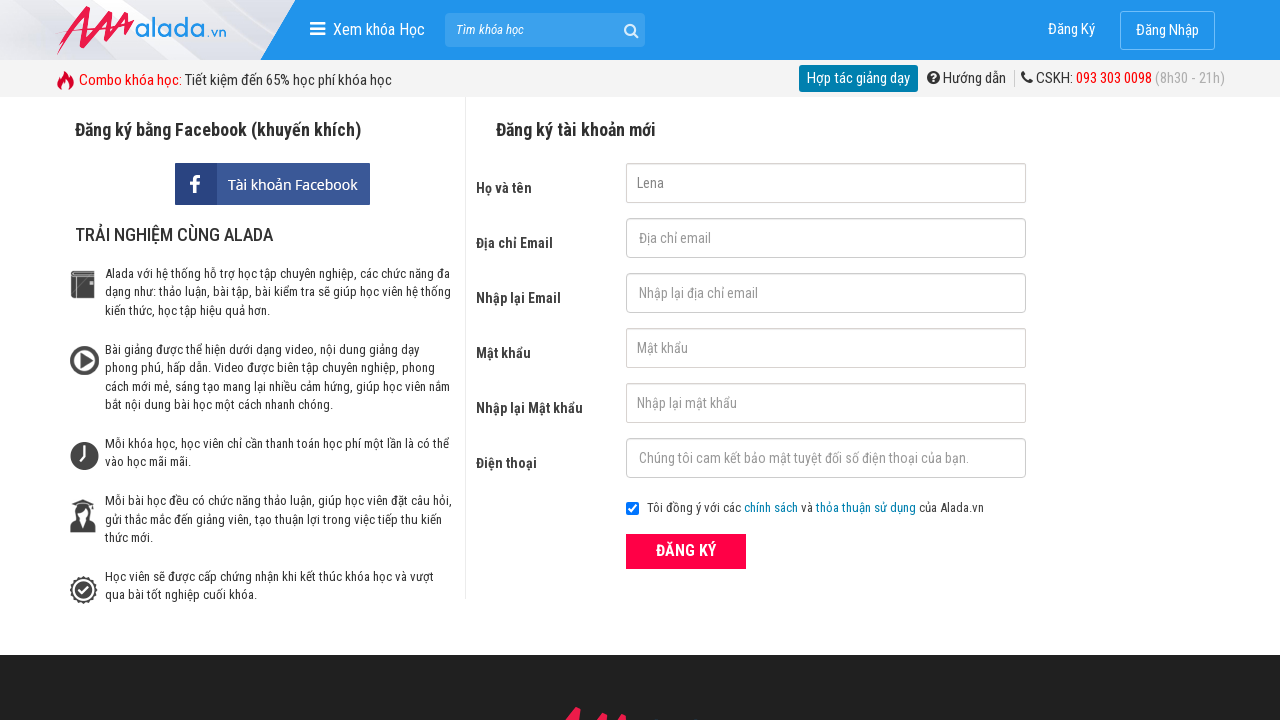

Filled email field with 'testalada@yopmail.com' on #txtEmail
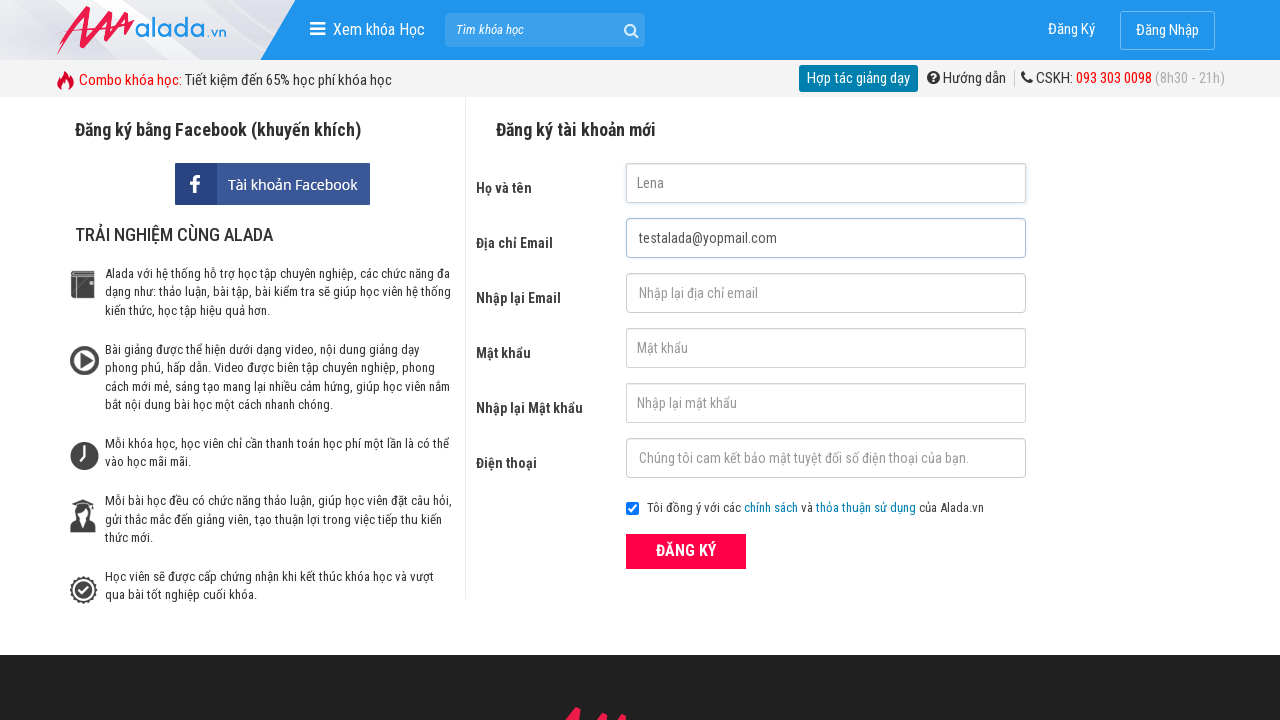

Filled confirm email field with non-matching email 'test@yopmail.com' on #txtCEmail
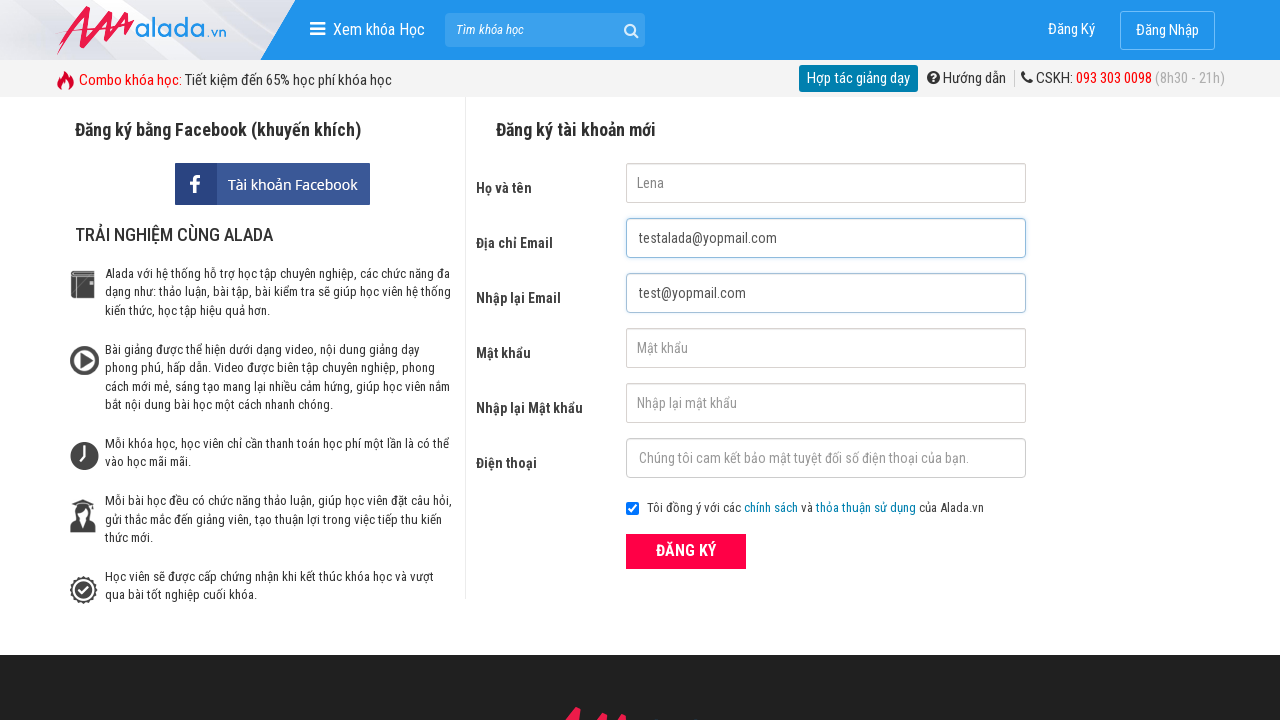

Filled password field with '12345678' on #txtPassword
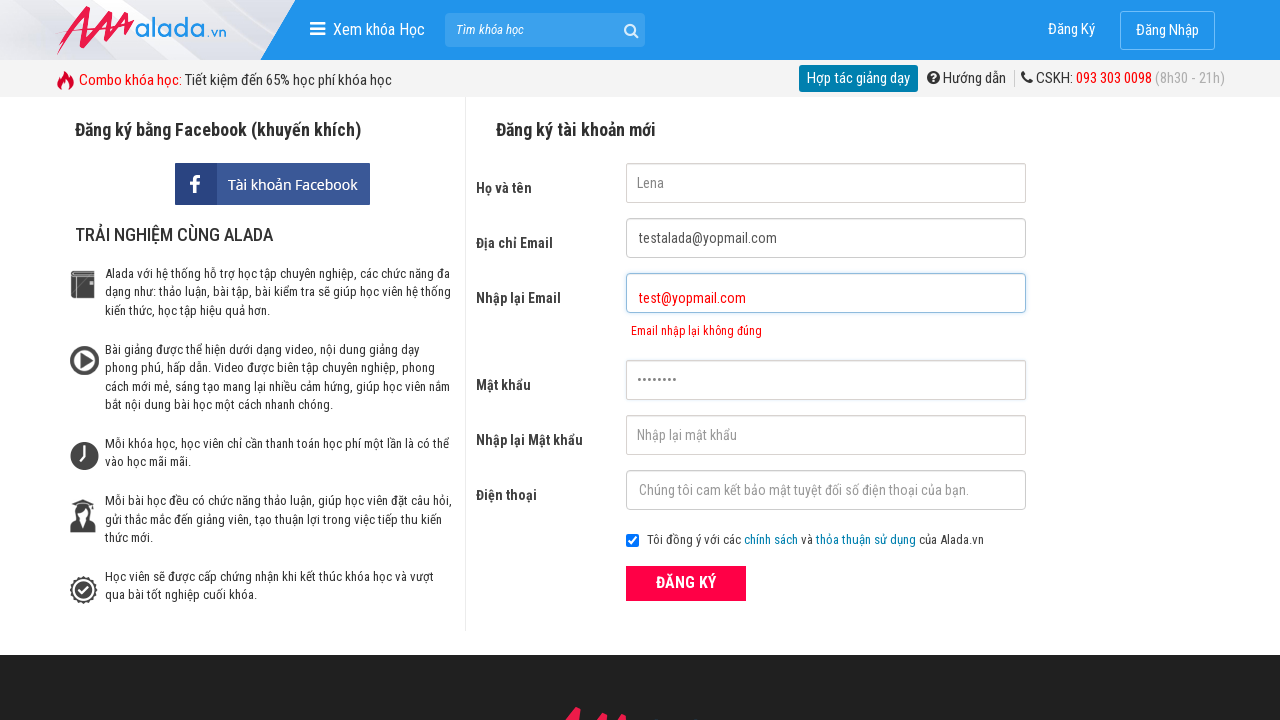

Filled confirm password field with '12345678' on #txtCPassword
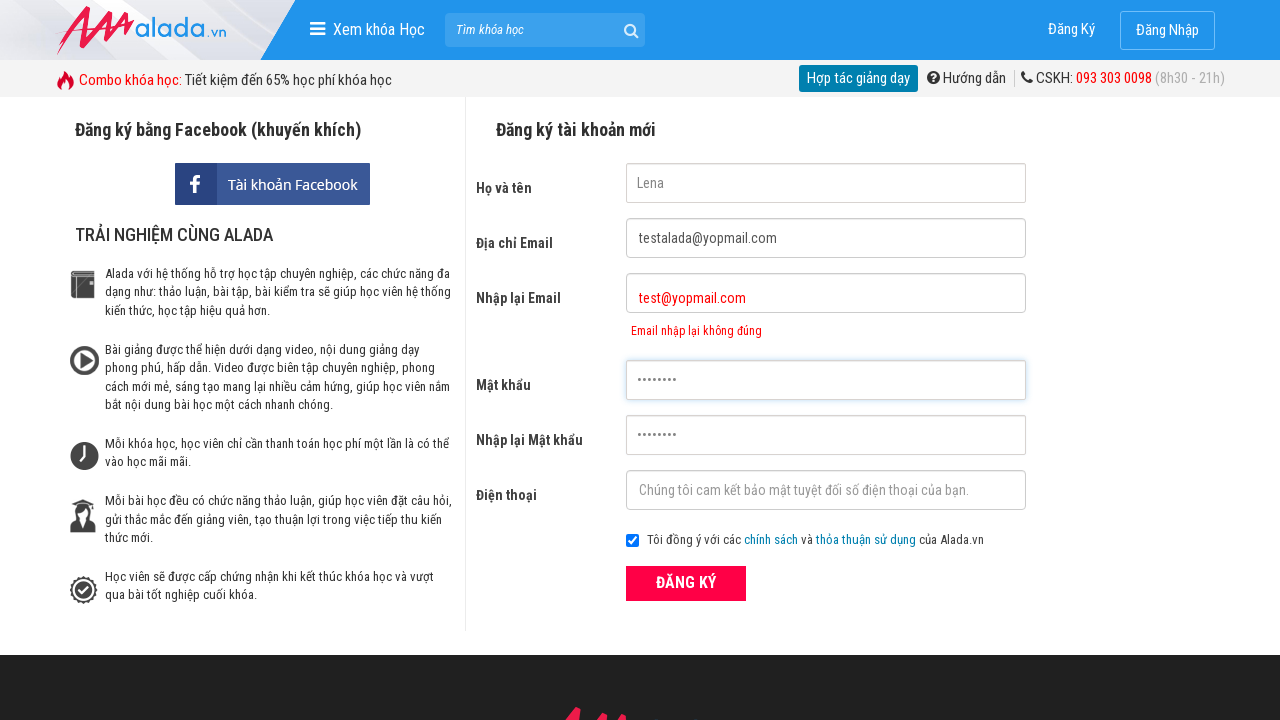

Filled phone field with '0123456789' on #txtPhone
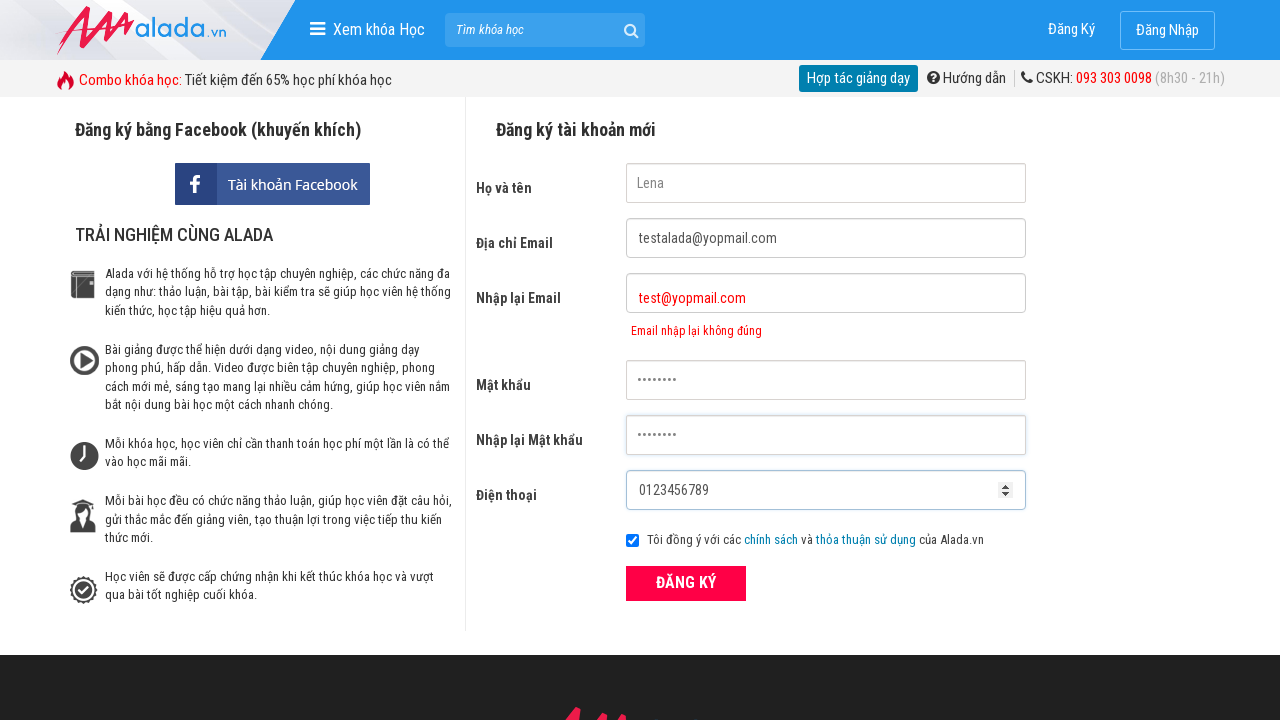

Clicked ĐĂNG KÝ (Register) button at (686, 583) on xpath=//form[@id='frmLogin']//button[text()='ĐĂNG KÝ']
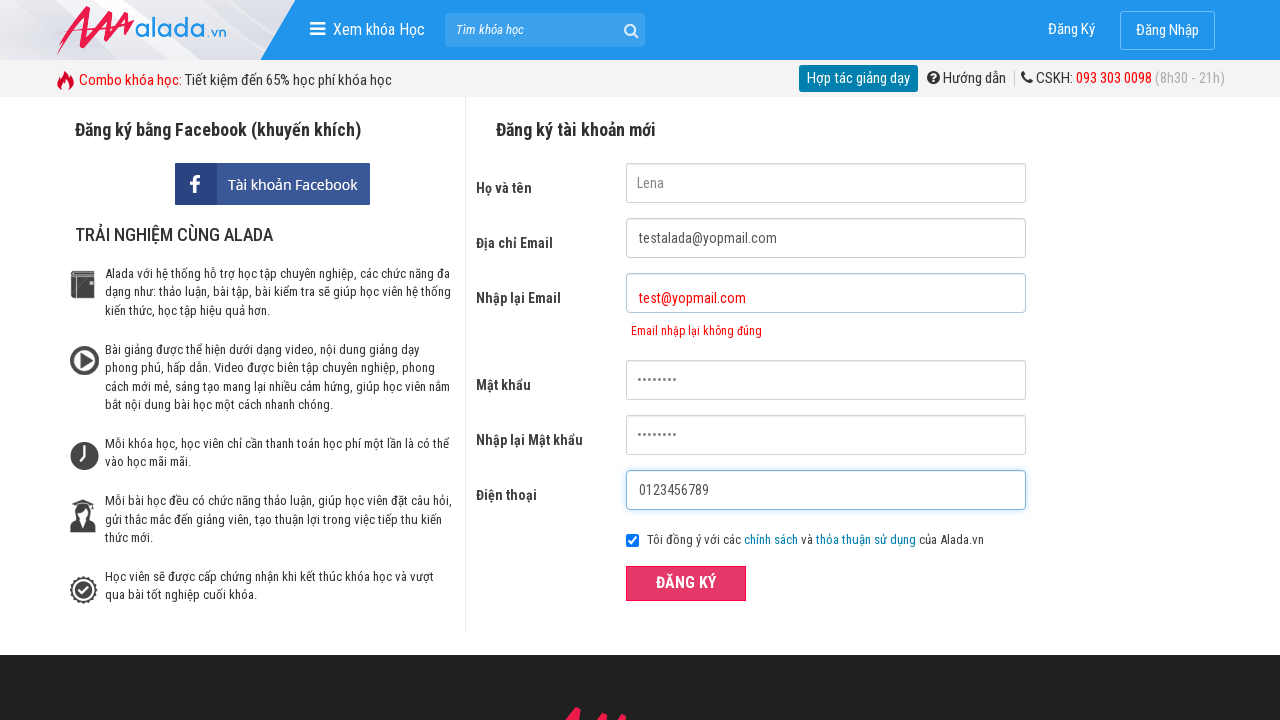

Email confirmation error message appeared
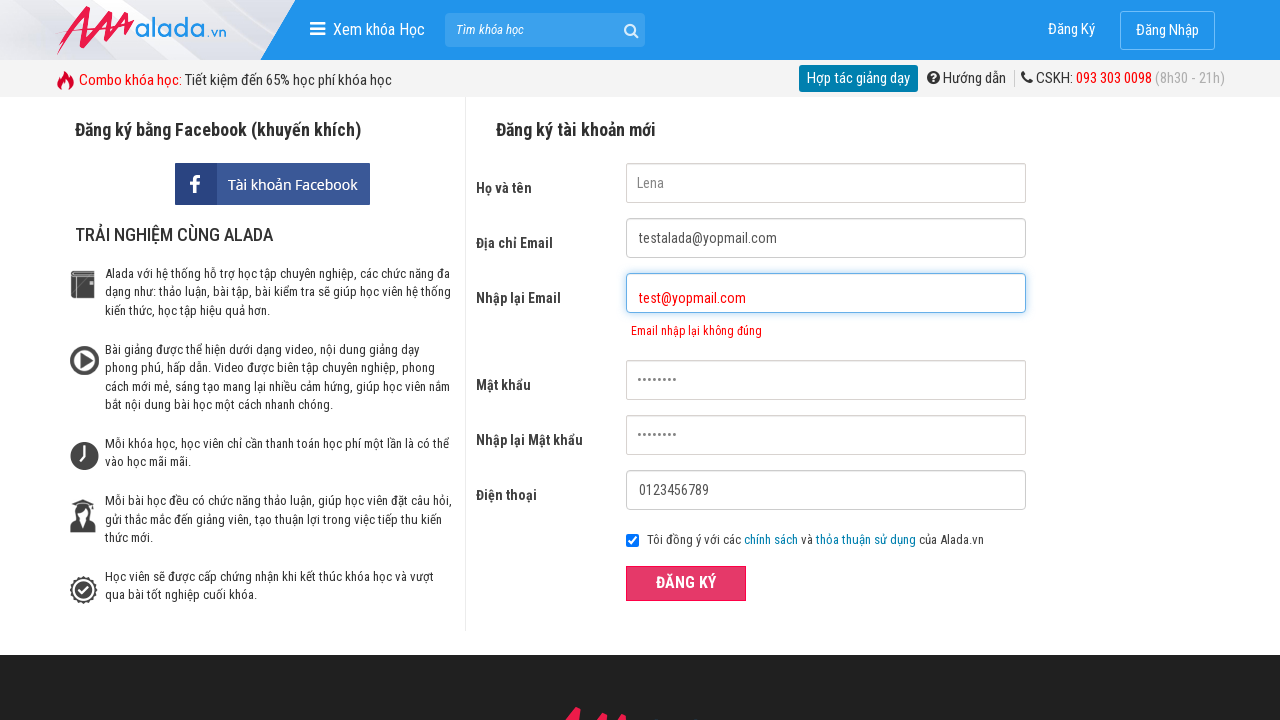

Verified error message displays 'Email nhập lại không đúng' for mismatched confirm email
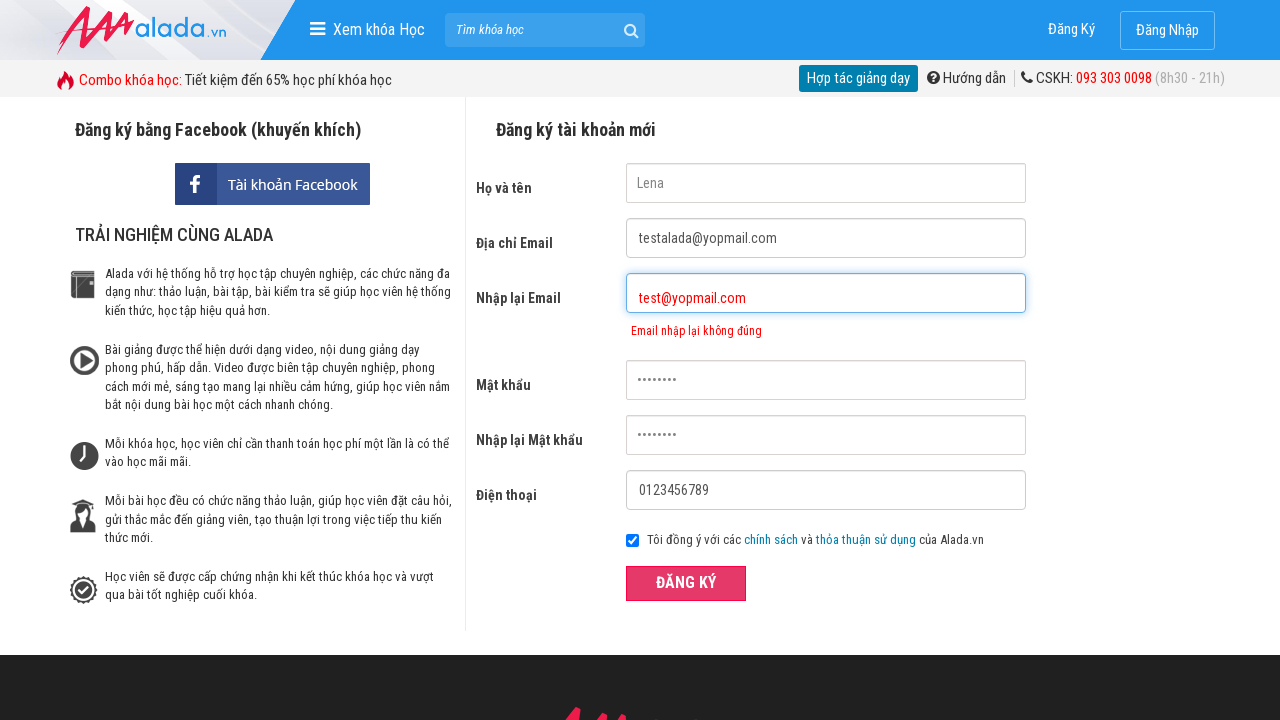

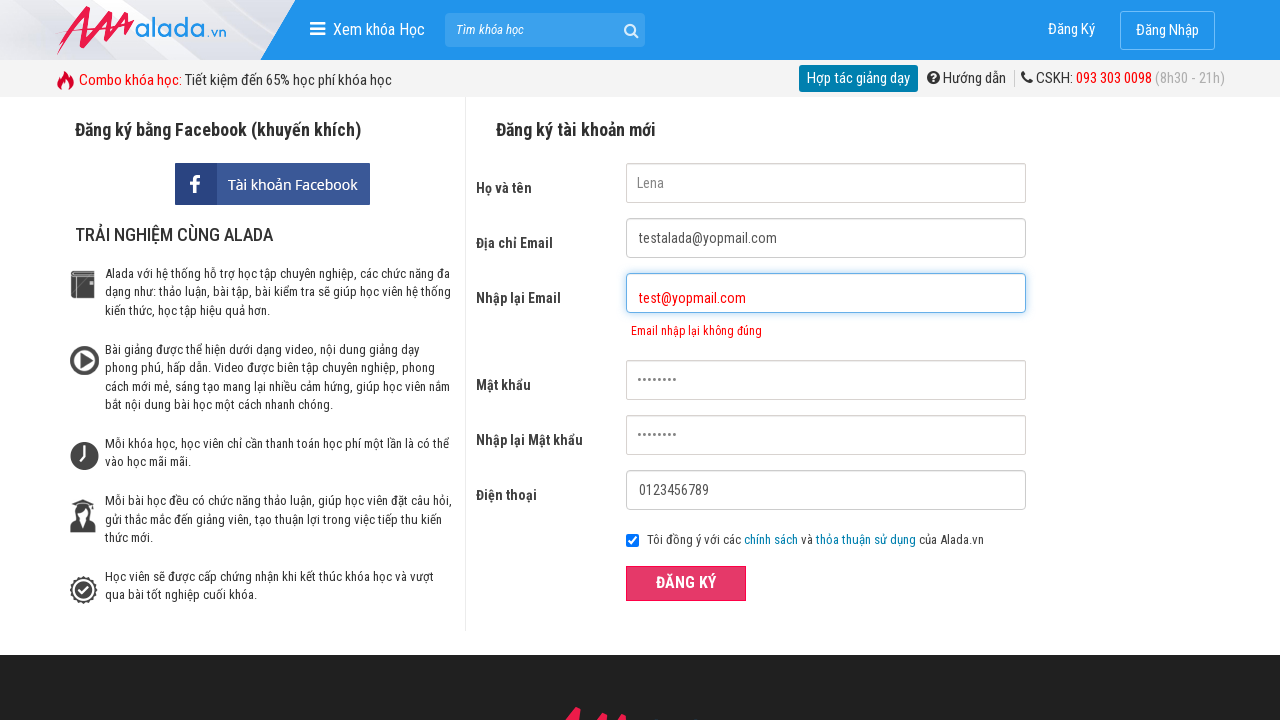